Tests JavaScript event handling by triggering various events (click, double-click, context menu, keyboard events, mouse events) on multiple buttons and verifying all events were triggered successfully.

Starting URL: https://testpages.herokuapp.com/styled/events/javascript-events.html

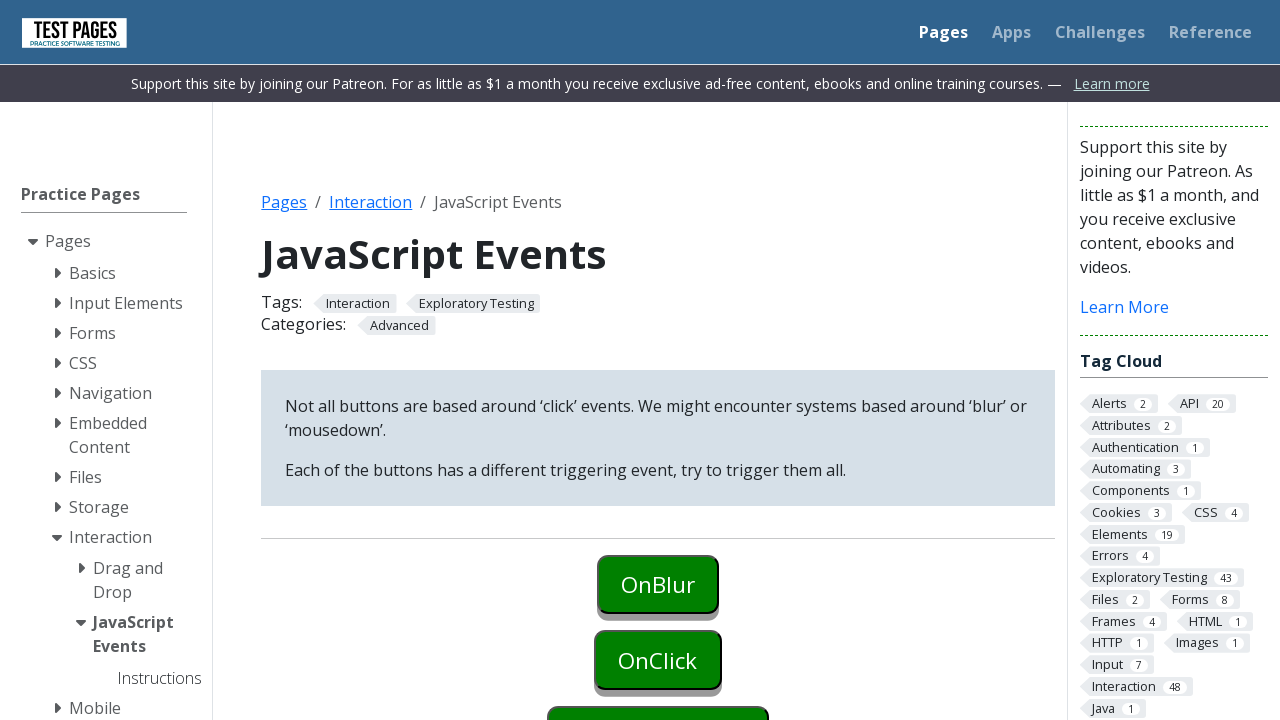

Clicked onblur button to trigger blur event at (658, 584) on #onblur
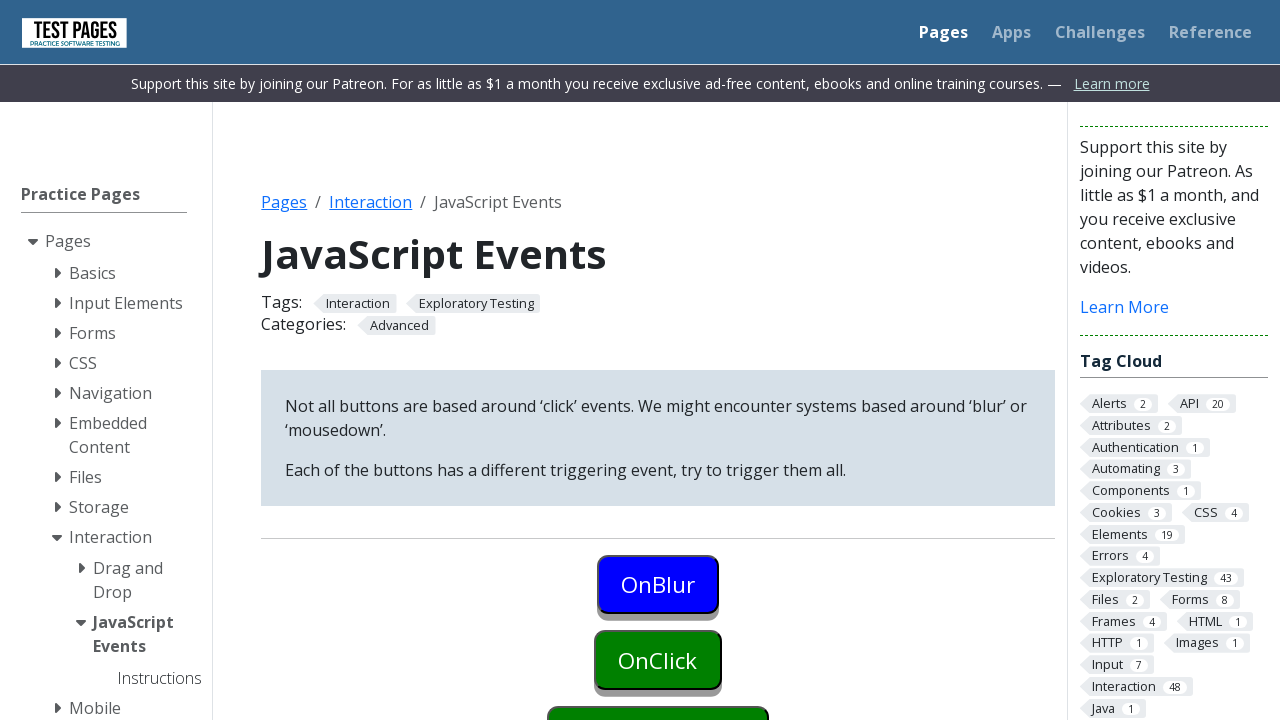

Clicked onclick button (first click triggers blur on previous) at (658, 660) on #onclick
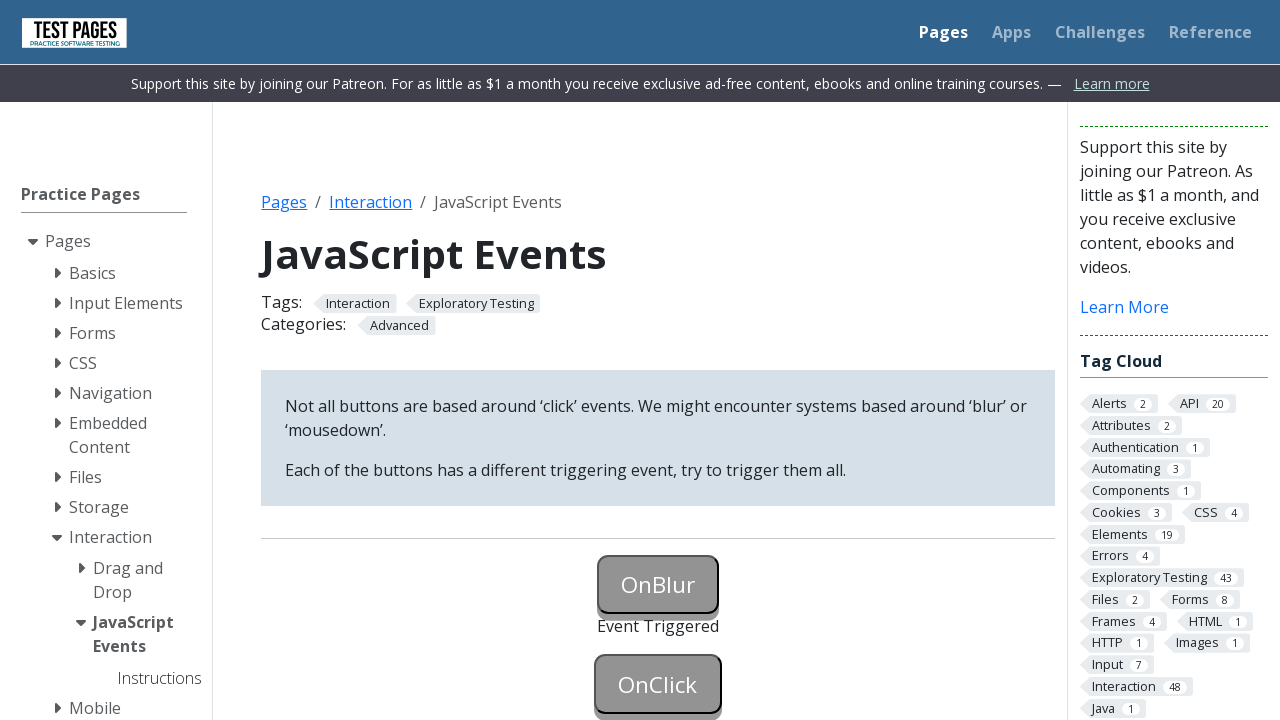

Clicked onclick button again to trigger onclick event at (658, 684) on #onclick
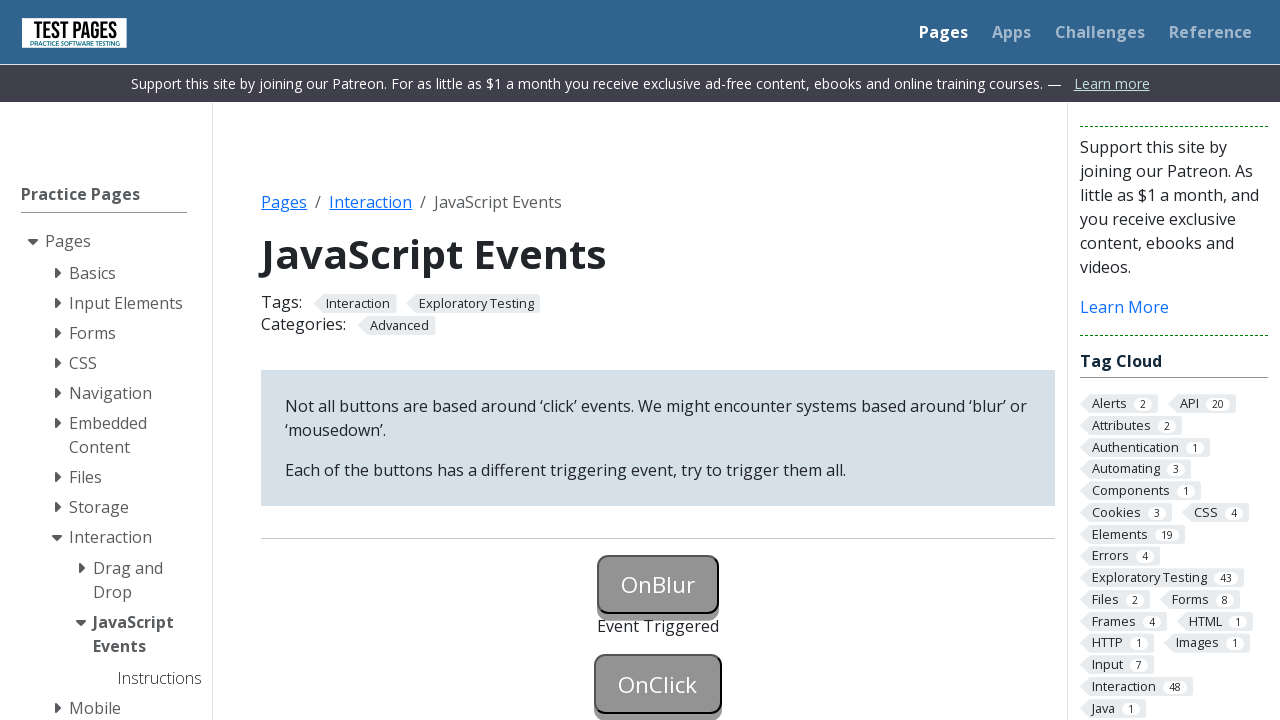

Right-clicked oncontextmenu button to trigger context menu event at (658, 360) on #oncontextmenu
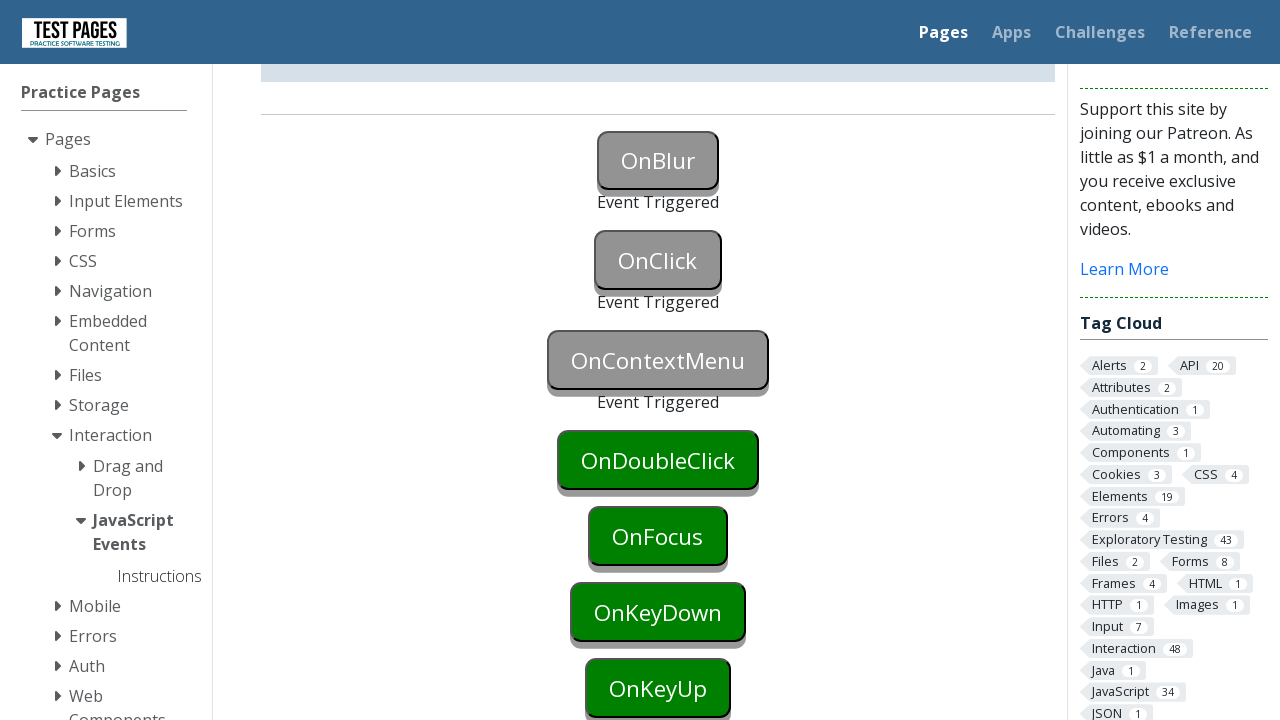

Double-clicked ondoubleclick button to trigger double-click event at (658, 460) on #ondoubleclick
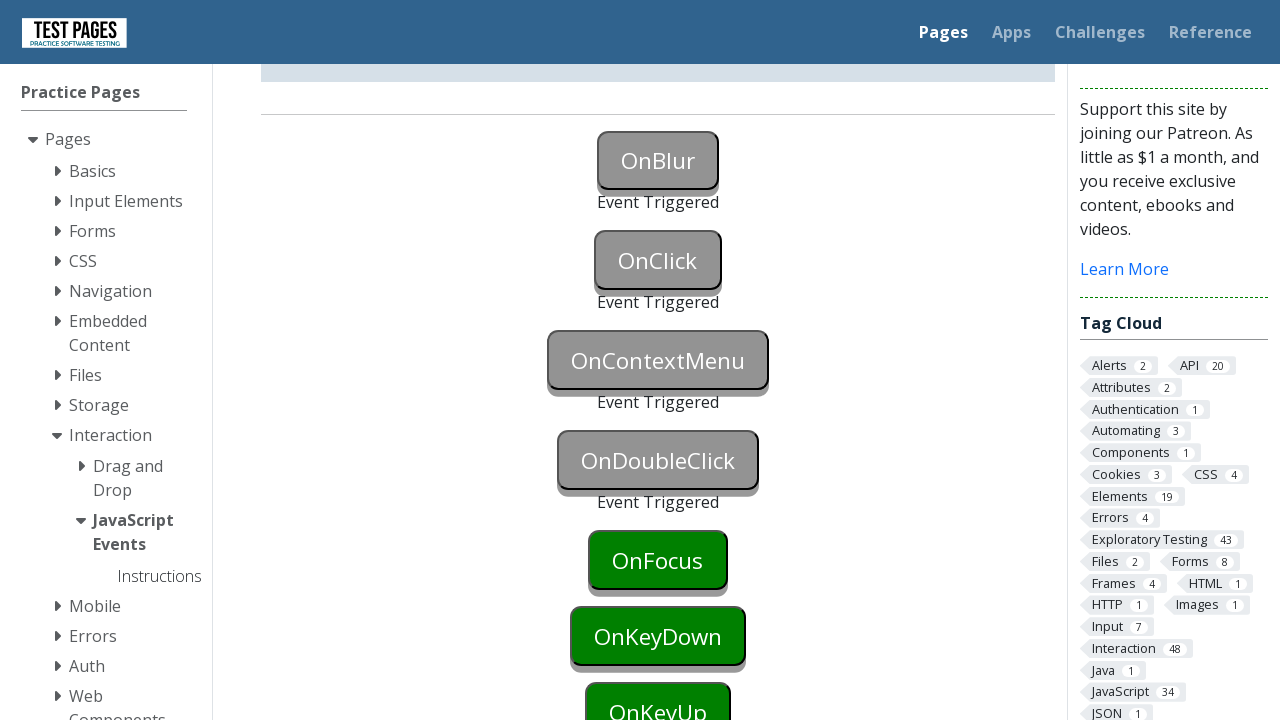

Clicked onfocus button to trigger focus event at (658, 560) on #onfocus
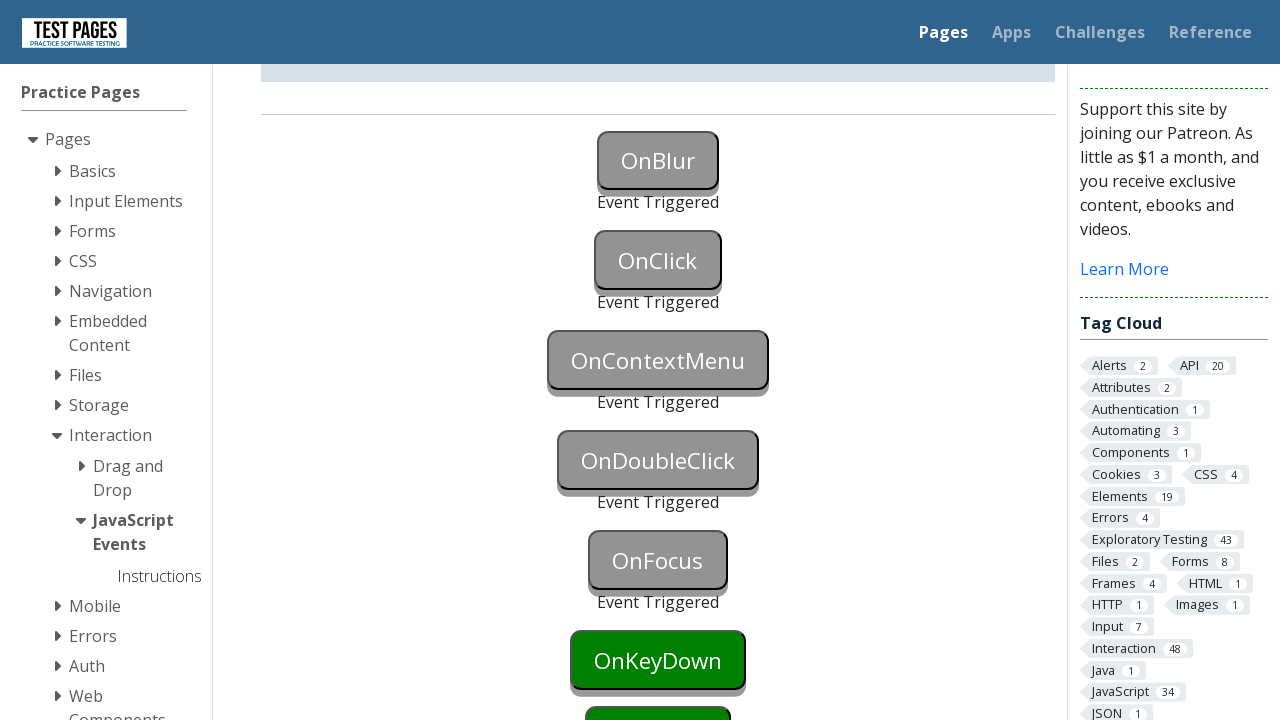

Clicked onkeydown button to focus it at (658, 660) on #onkeydown
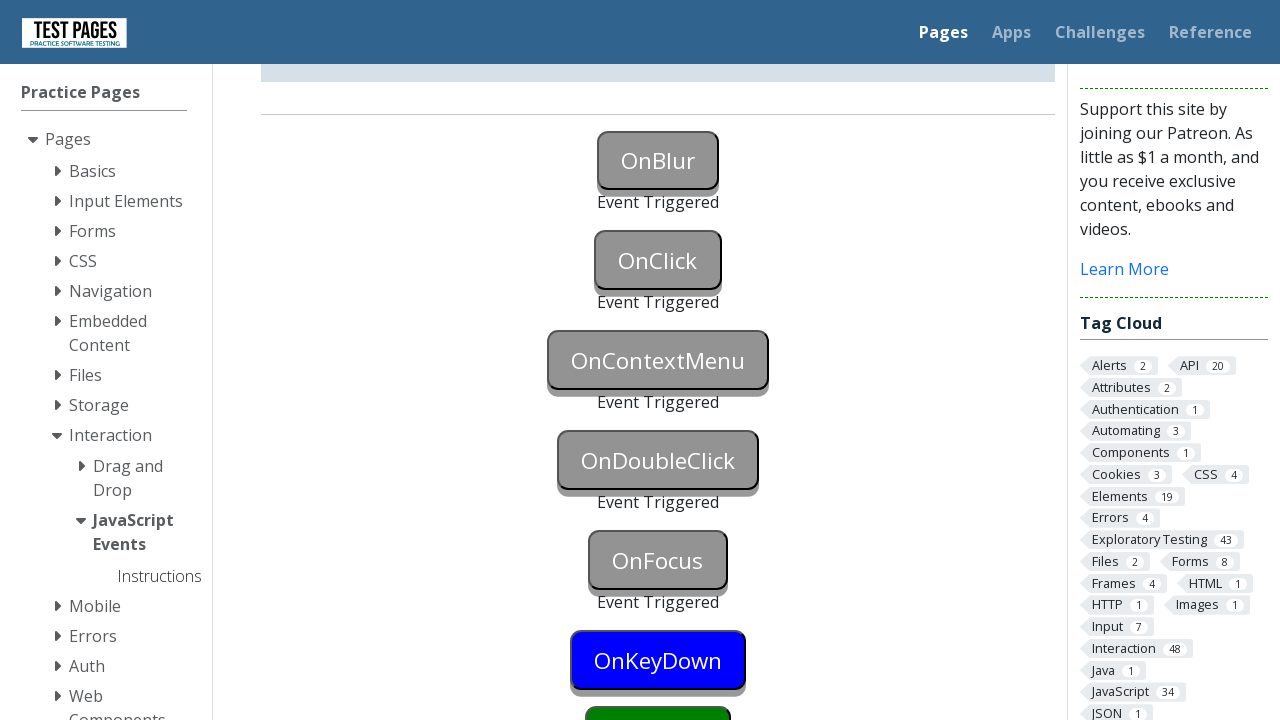

Pressed Enter key to trigger keydown event on #onkeydown
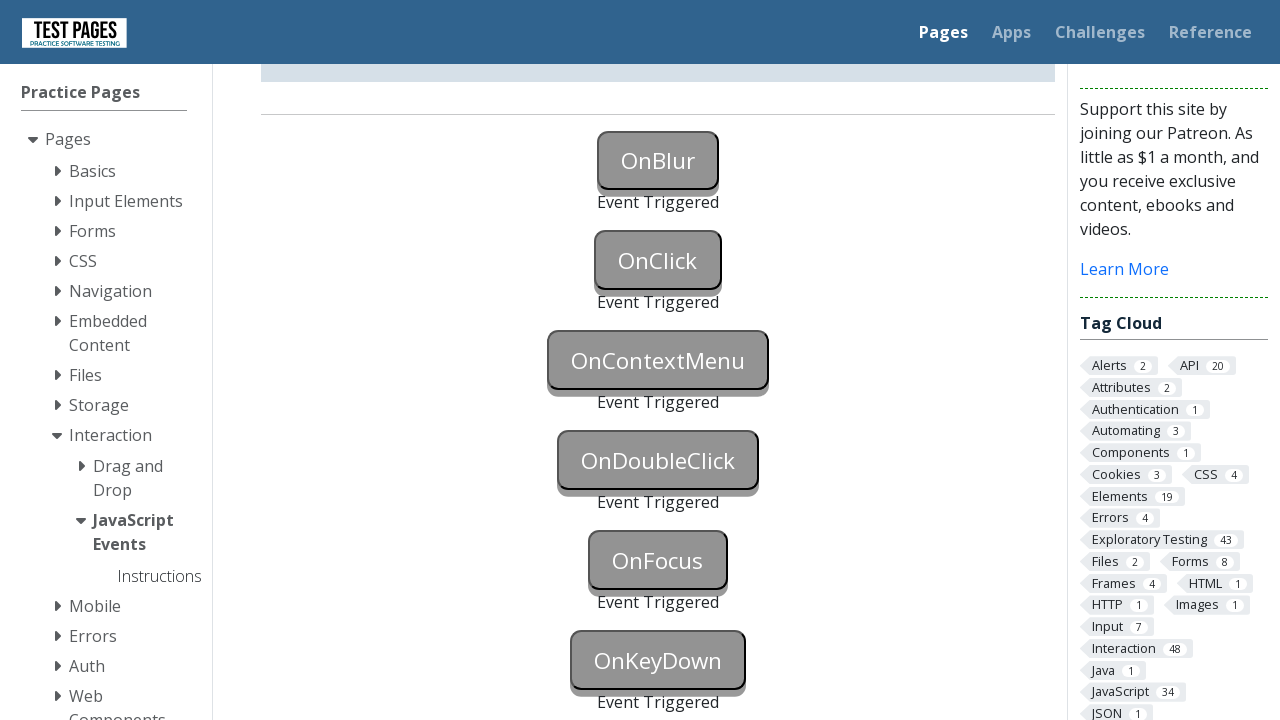

Clicked onkeyup button to focus it at (658, 360) on #onkeyup
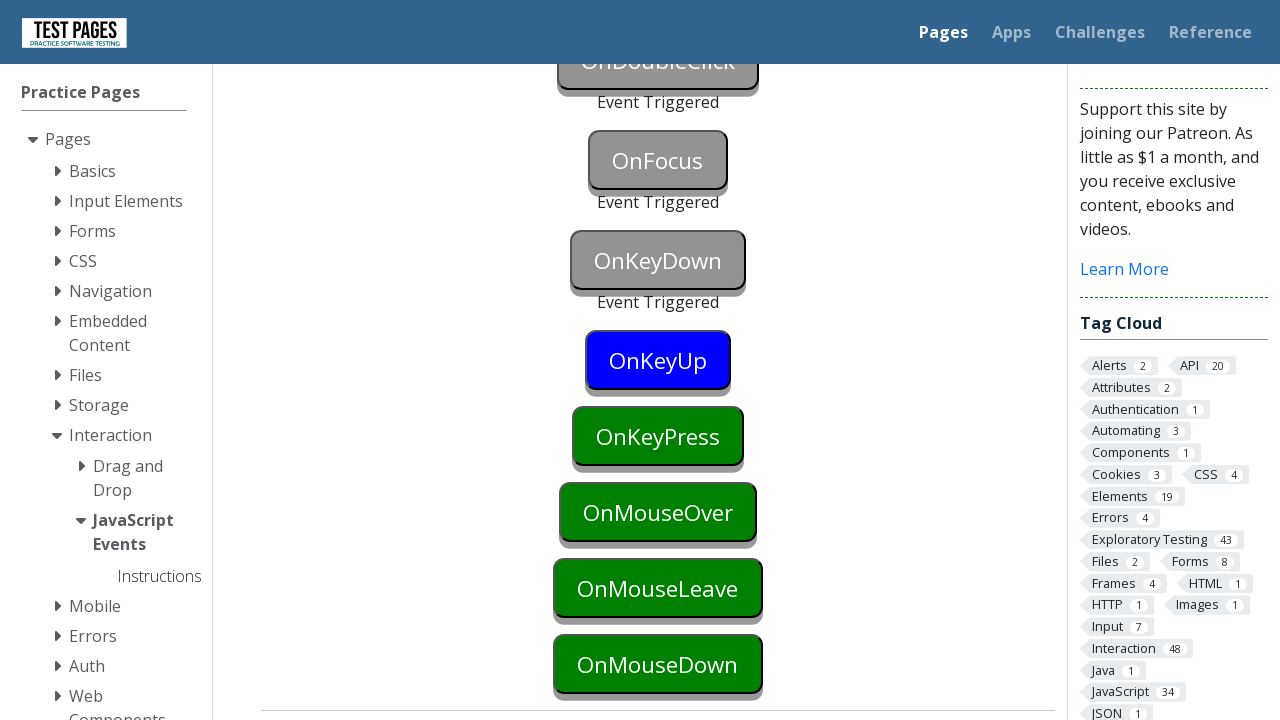

Pressed Enter key to trigger keyup event on #onkeyup
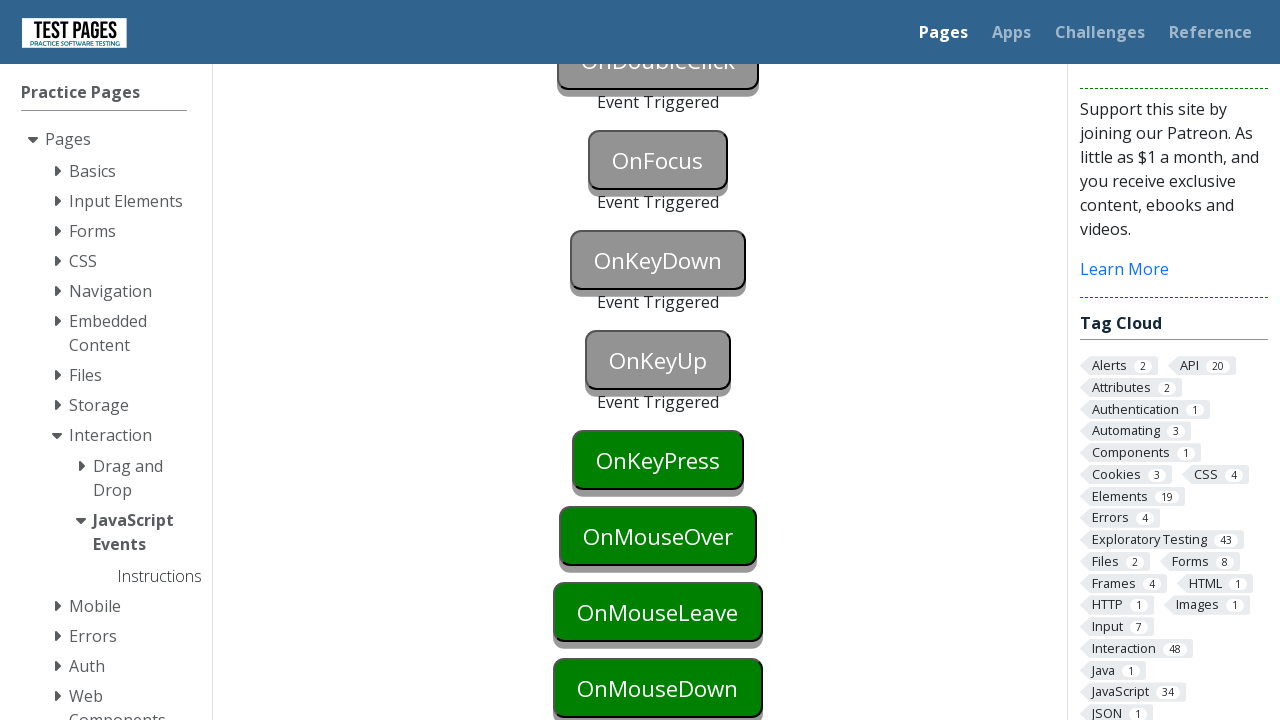

Clicked onkeypress button to focus it at (658, 460) on #onkeypress
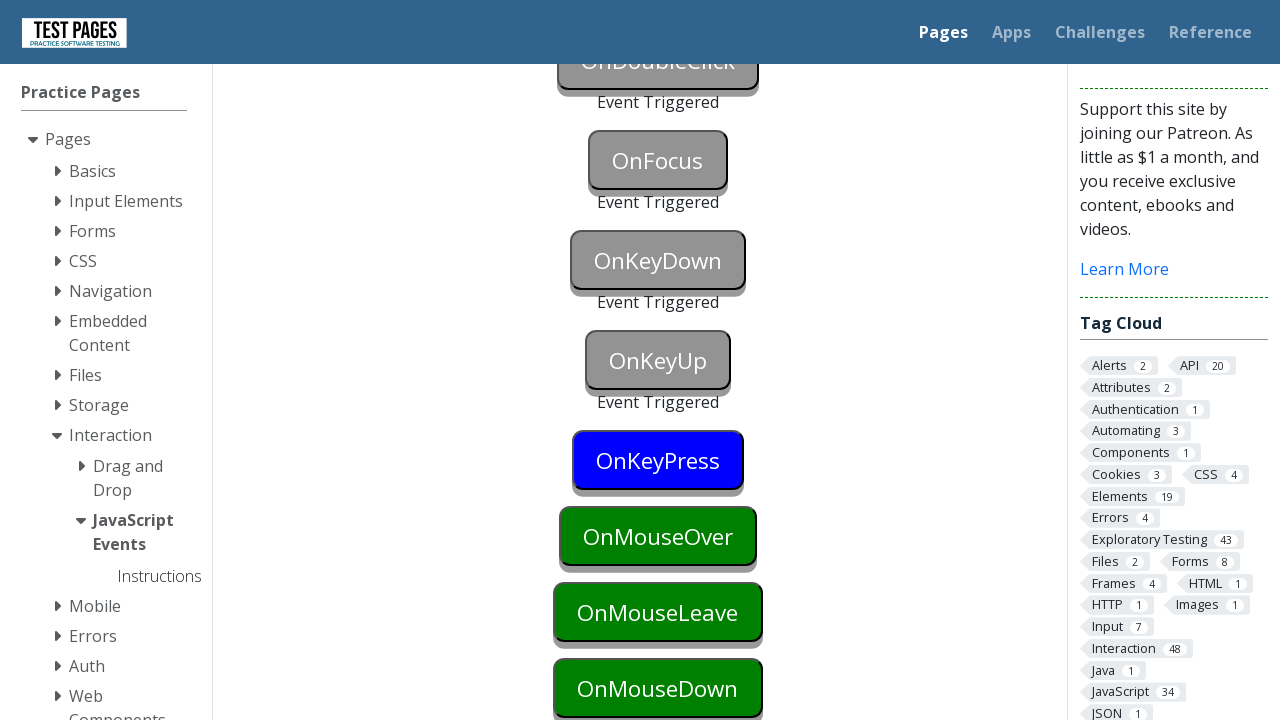

Pressed Enter key to trigger keypress event on #onkeypress
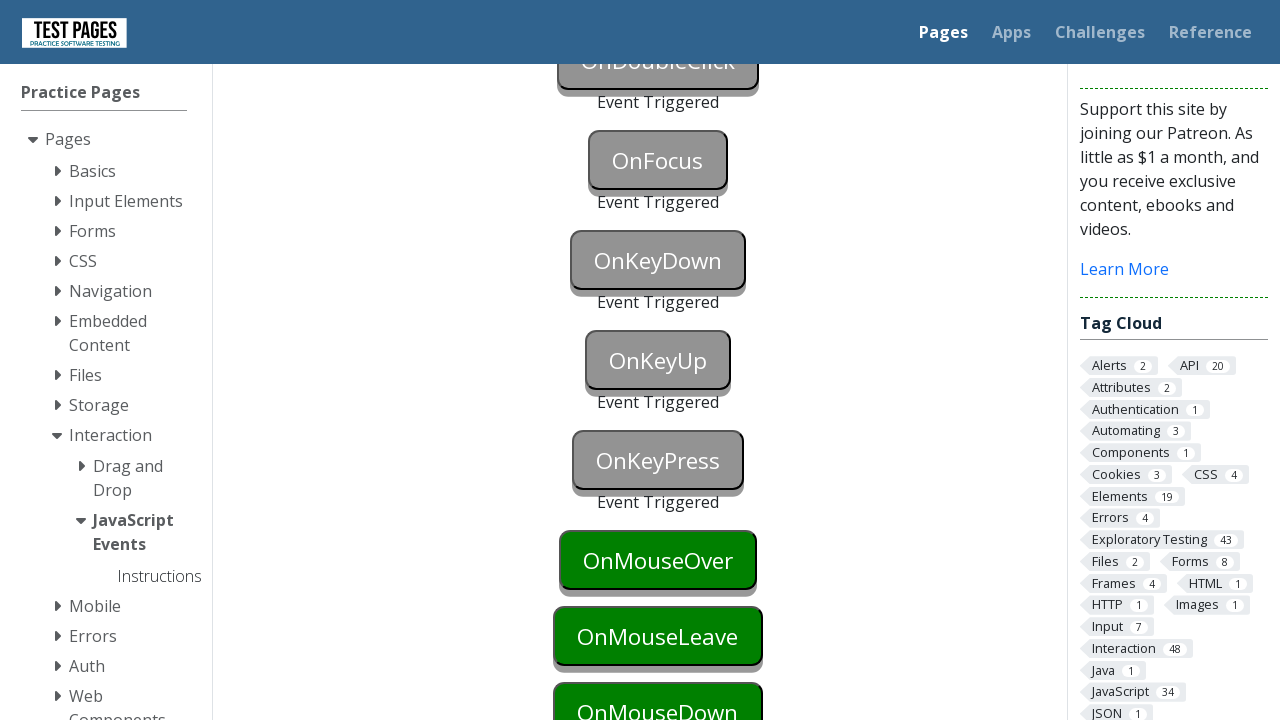

Hovered over onmouseover button to trigger mouseover event at (658, 560) on #onmouseover
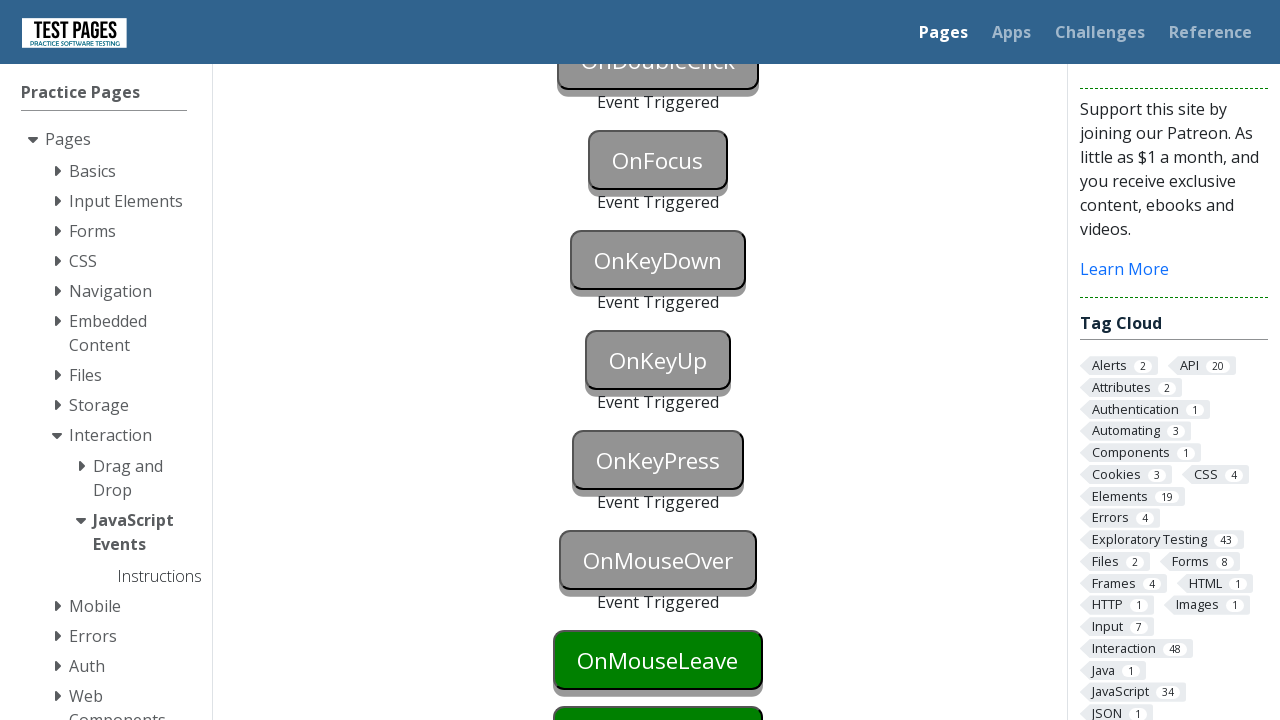

Hovered over onmouseleave button, leaving previous to trigger mouseleave event at (658, 660) on #onmouseleave
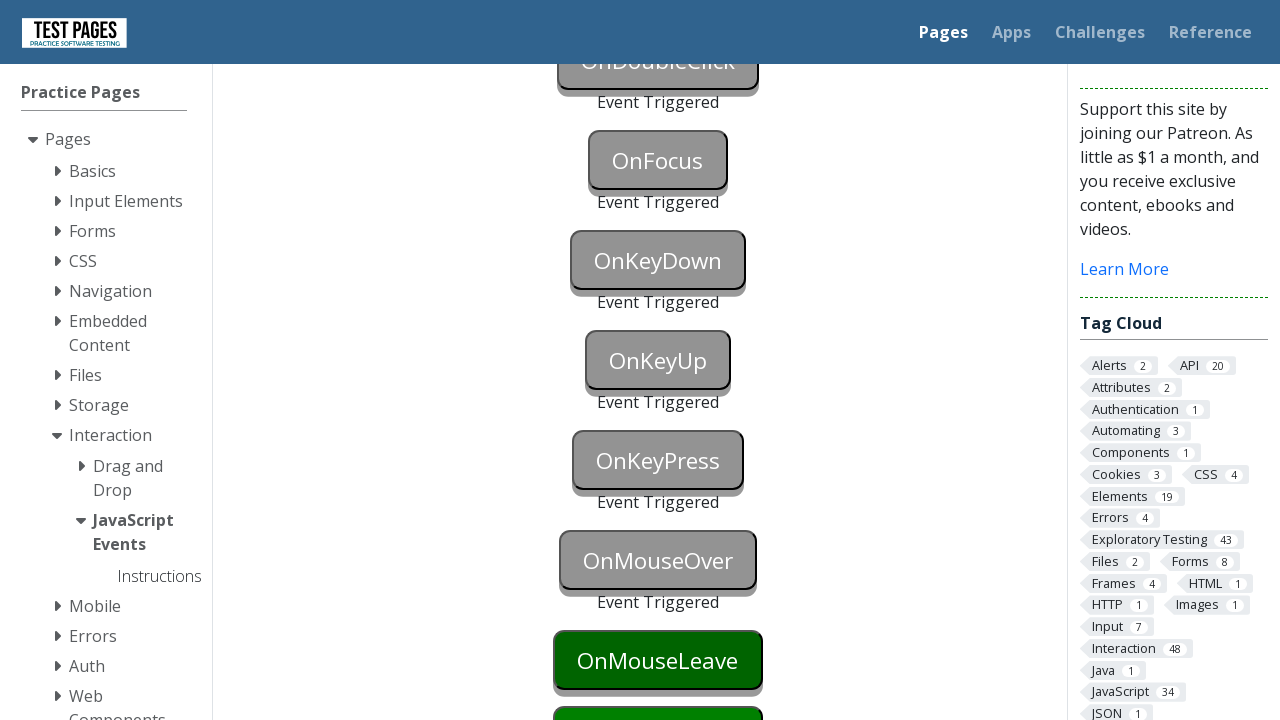

Clicked onmousedown button to trigger mousedown event at (658, 690) on #onmousedown
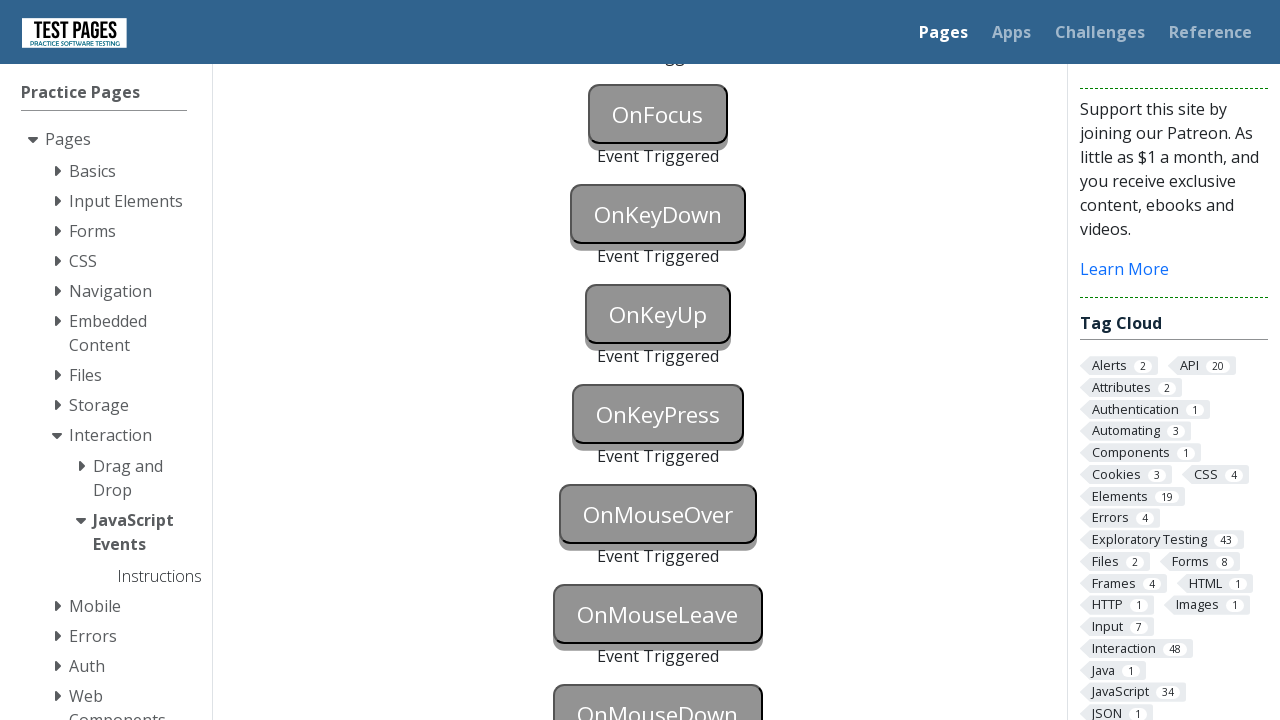

Clicked onmousedown button again to trigger another mousedown event at (658, 690) on #onmousedown
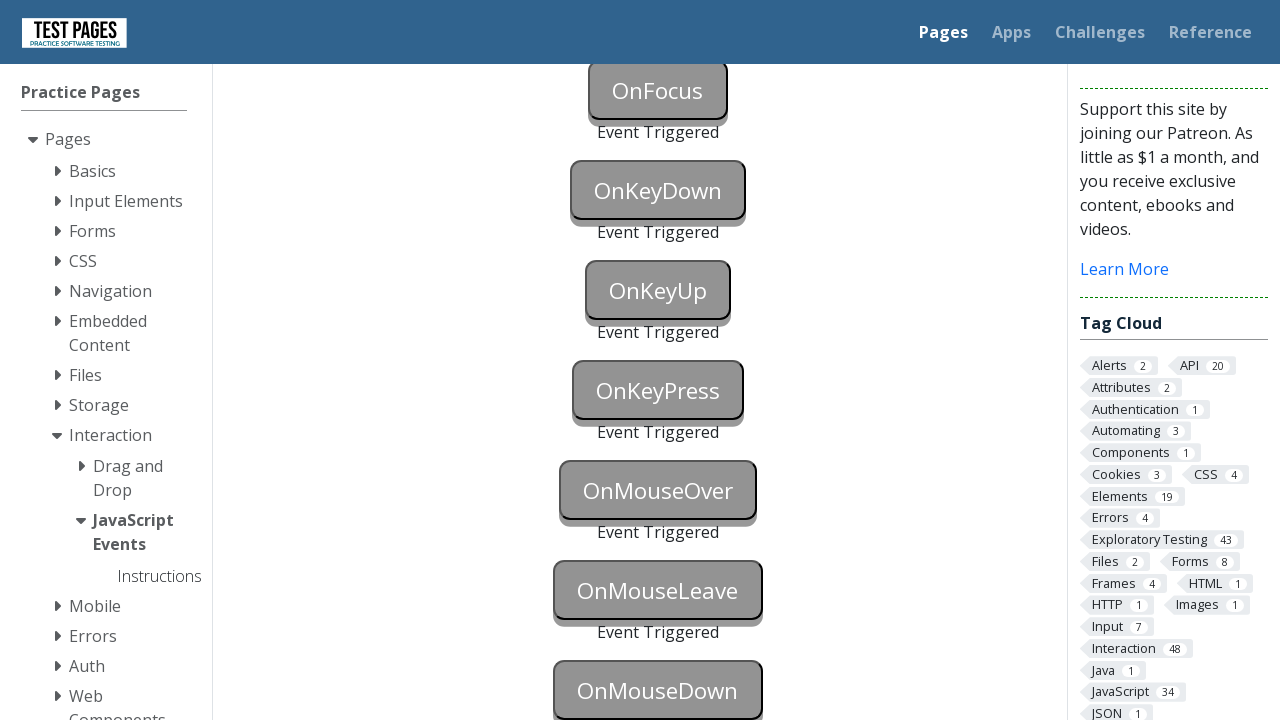

Counted event triggered indicators: 11 found
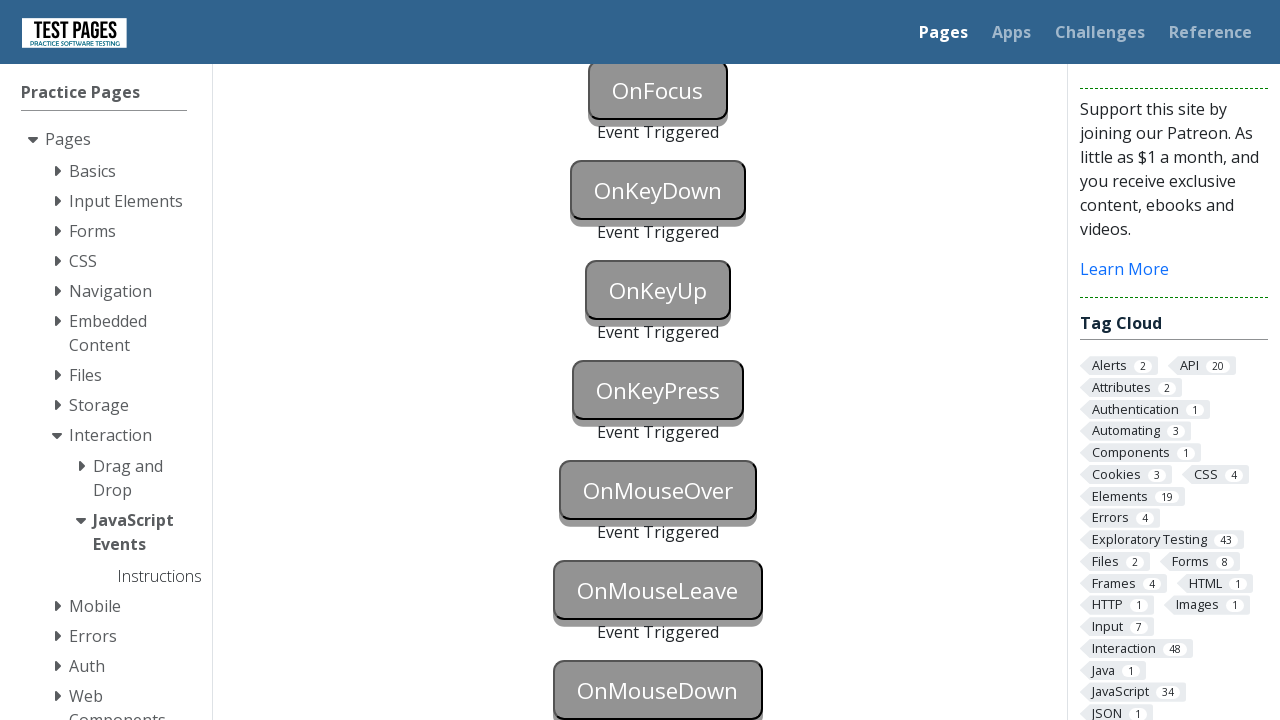

Verified all 11 JavaScript events were triggered successfully
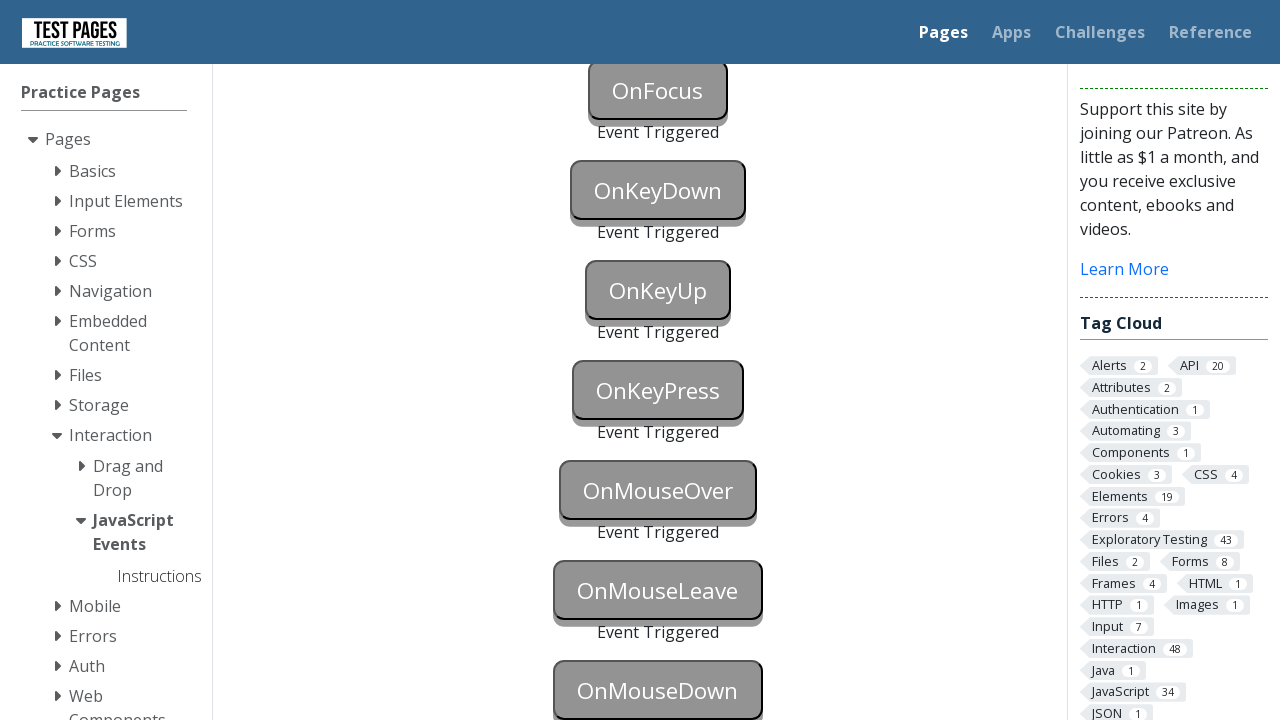

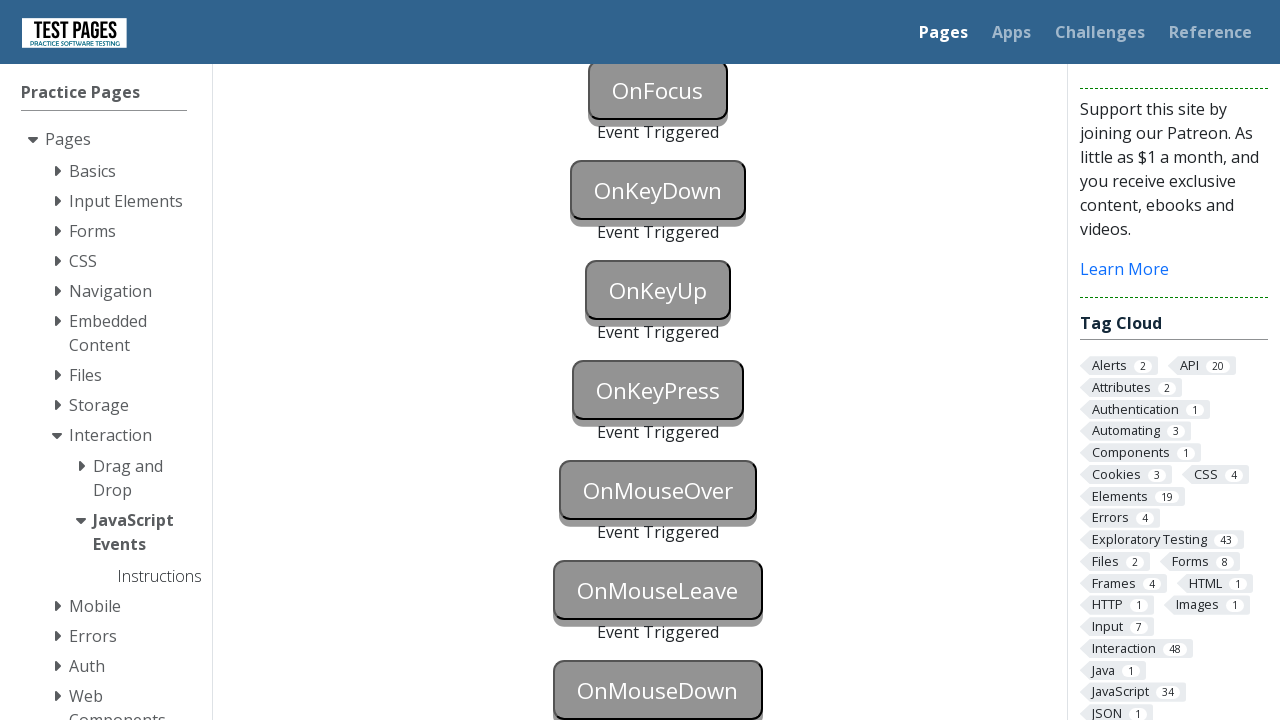